Tests double-click functionality on W3Schools Try It Editor page by switching to the result iframe and performing a double-click action on a paragraph element containing specific text.

Starting URL: https://www.w3schools.com/tags/tryit.asp?filename=tryhtml_select_multiple

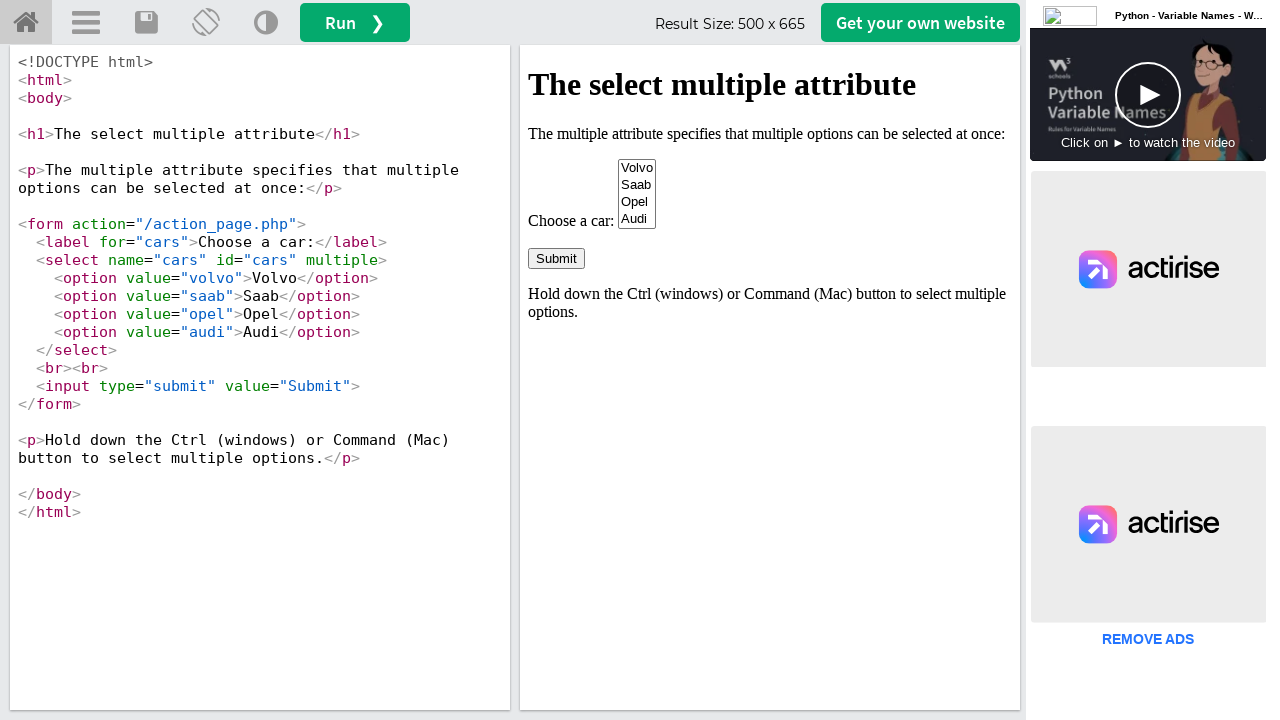

Waited for iframe with id 'iframeResult' to load
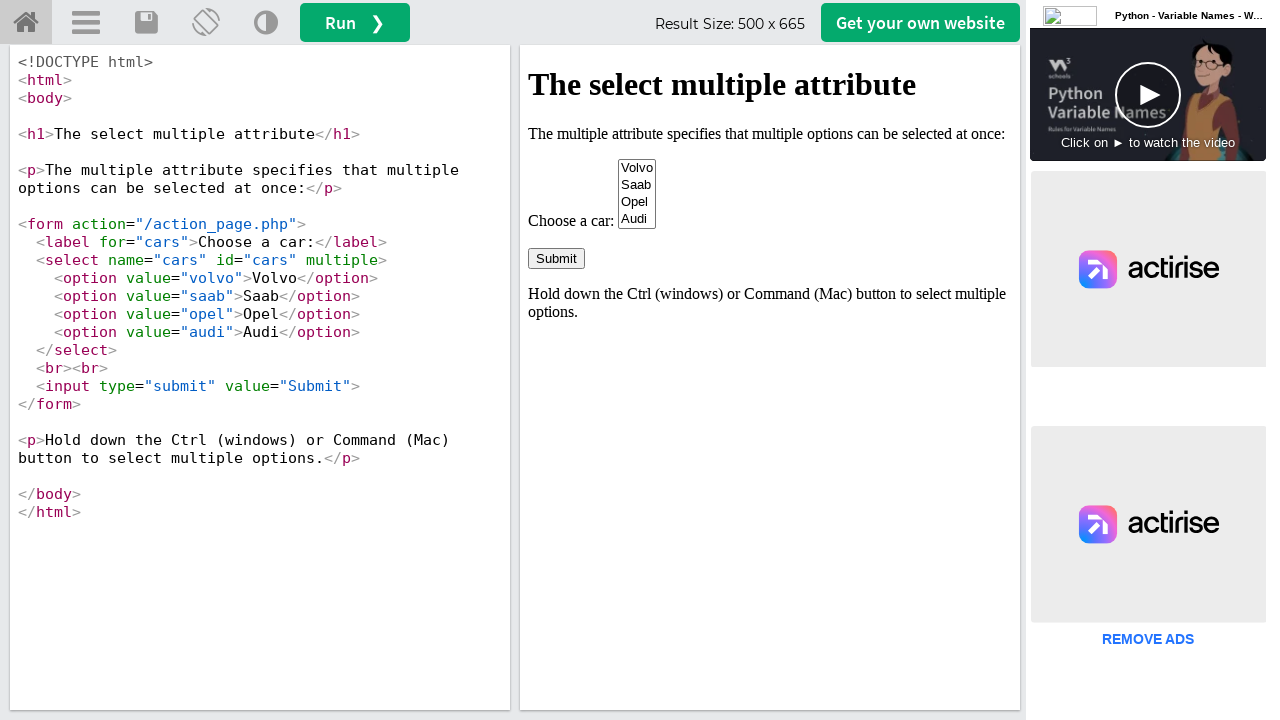

Located and switched to the result iframe
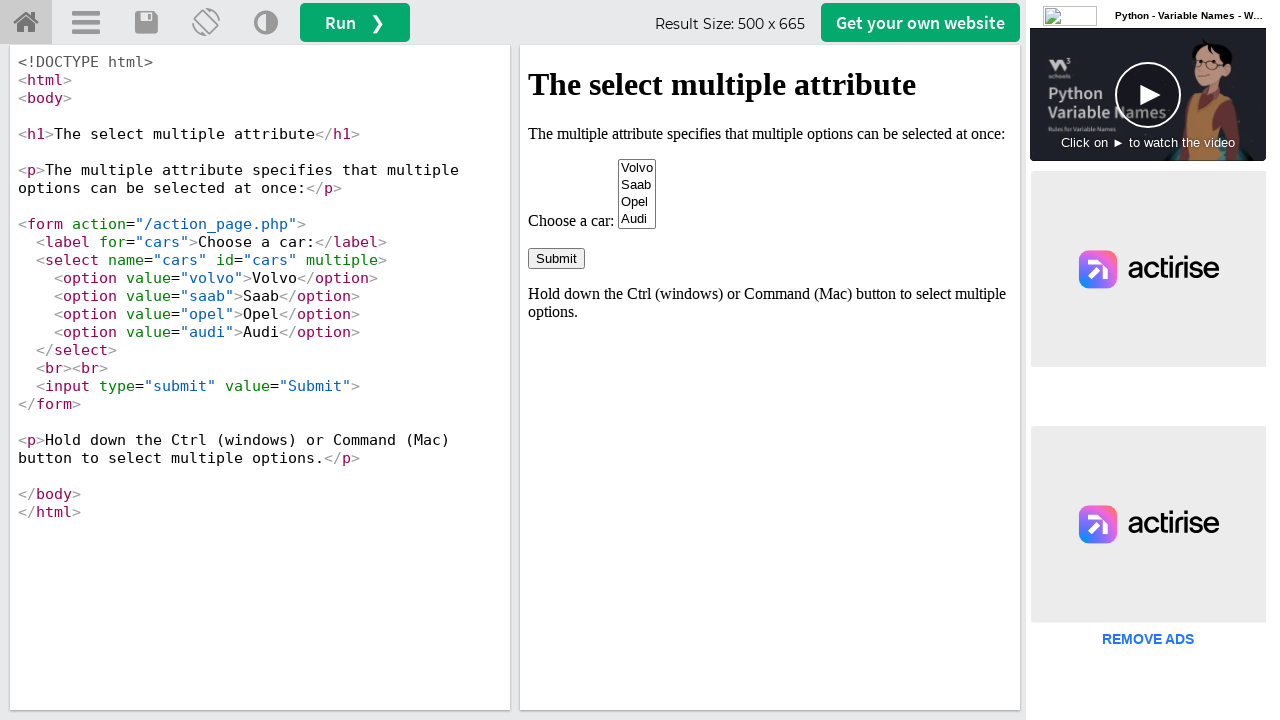

Located paragraph element containing 'The multiple attribute specifies that multiple options can be selected at once:'
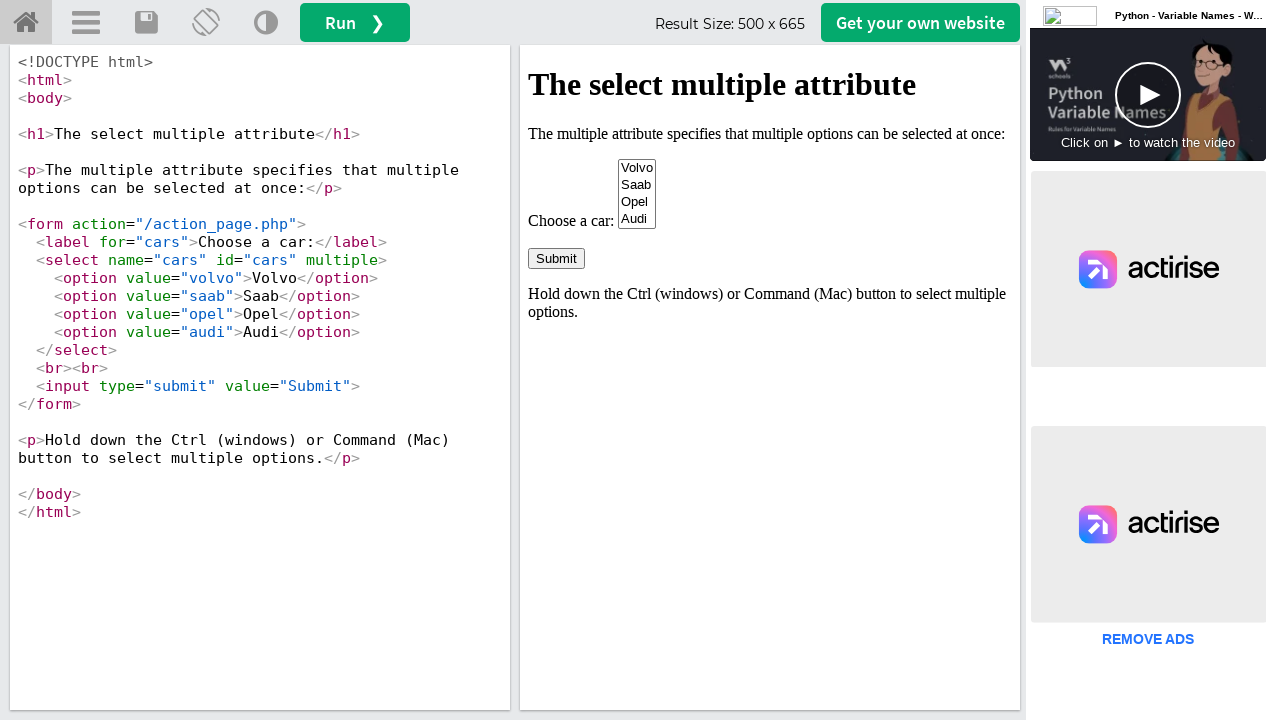

Performed double-click action on the paragraph element at (770, 134) on #iframeResult >> internal:control=enter-frame >> xpath=//p[contains(text(),'The 
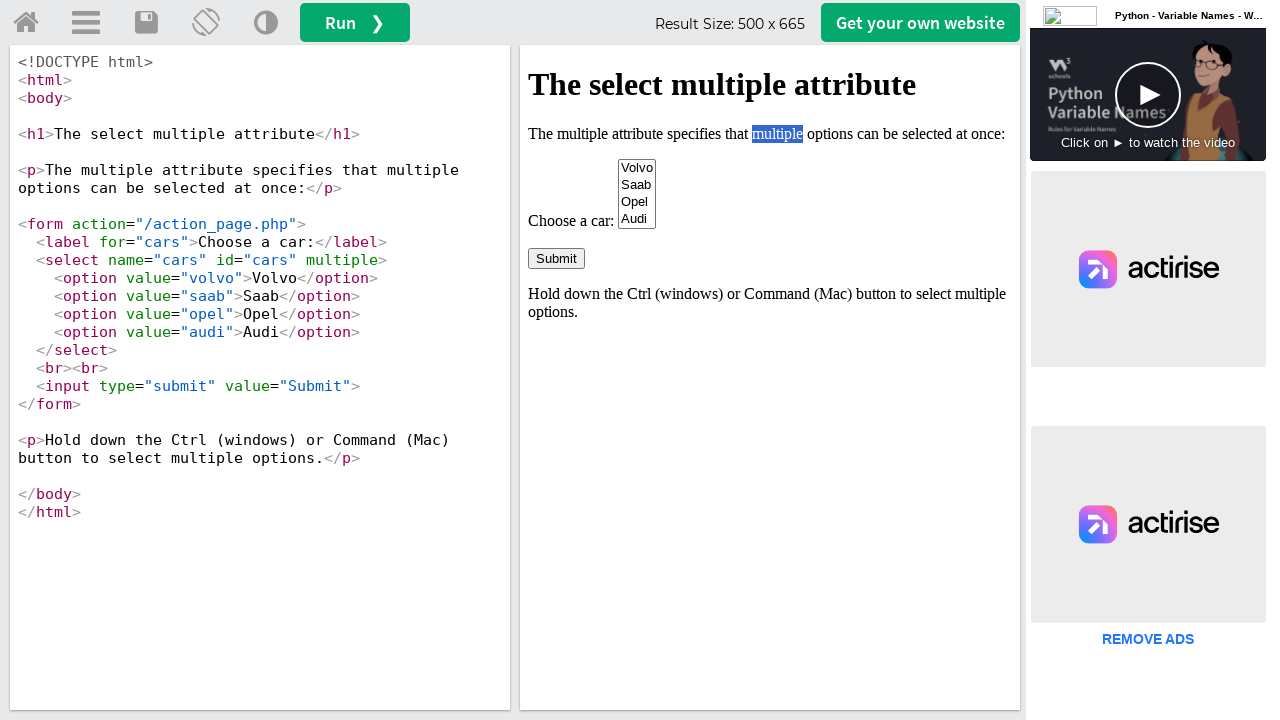

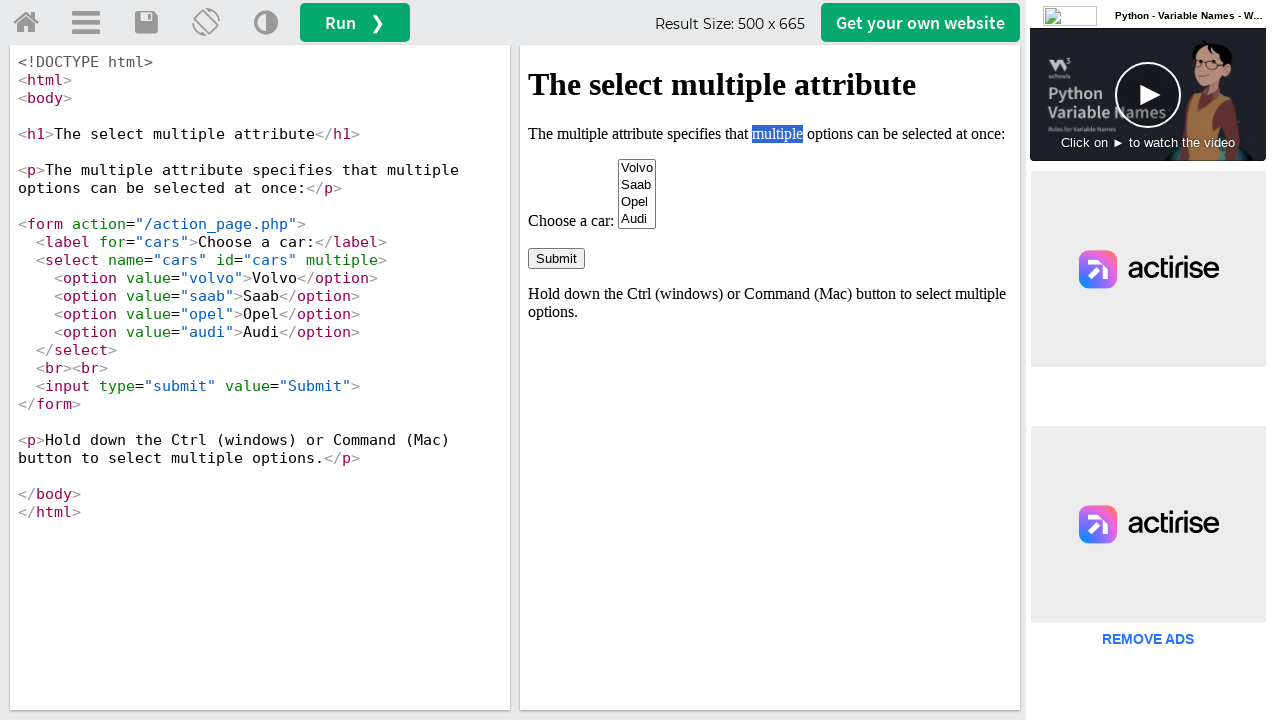